Tests opting out of A/B tests by adding an opt-out cookie on the homepage before navigating to the A/B test page.

Starting URL: http://the-internet.herokuapp.com

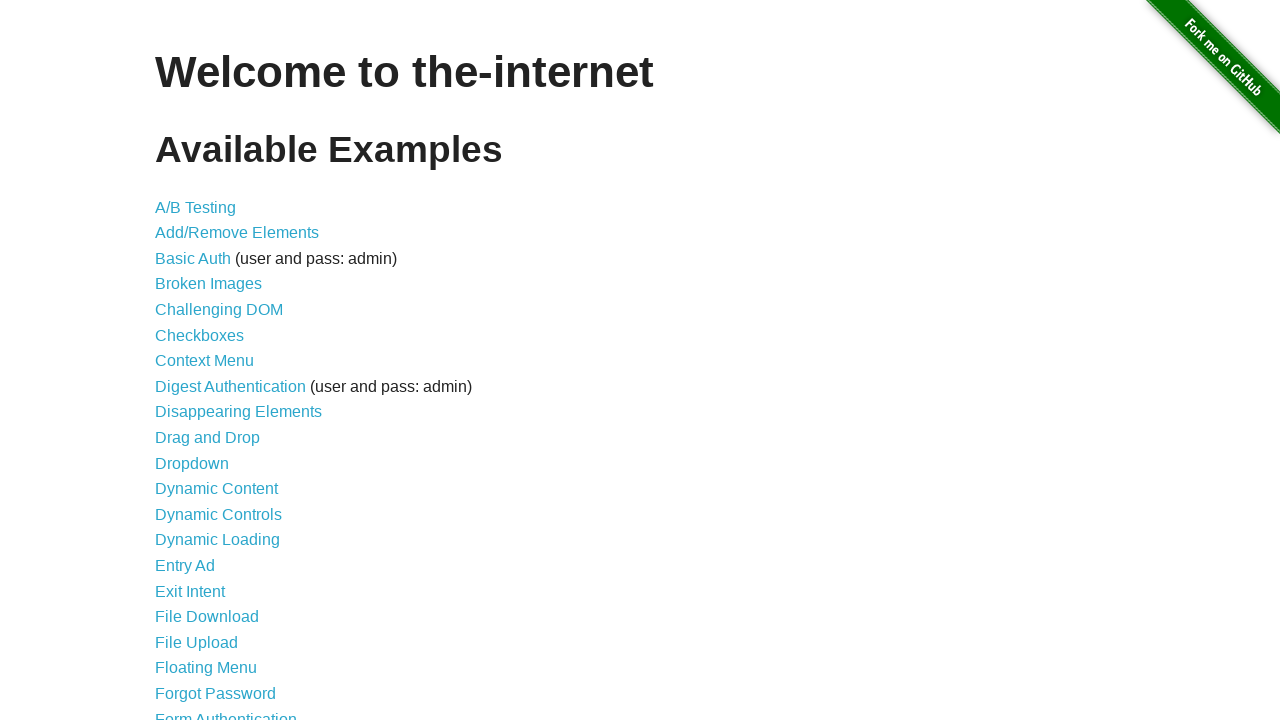

Added optimizelyOptOut cookie on homepage
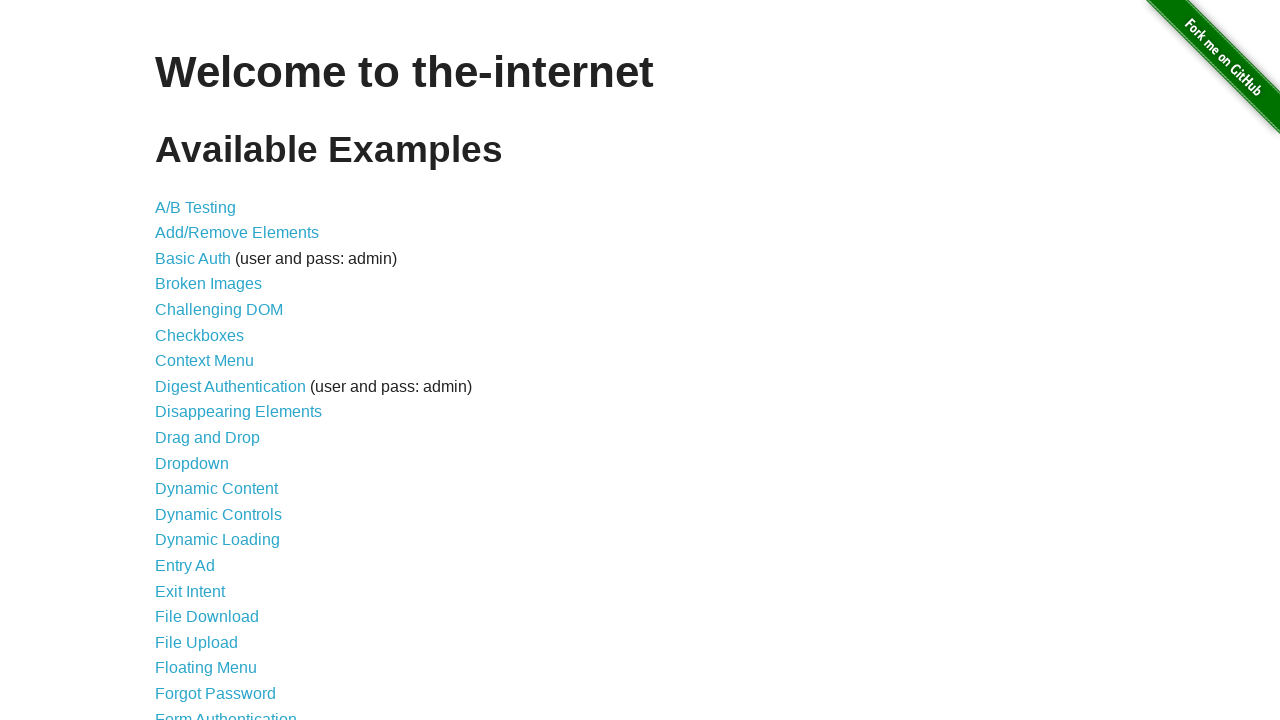

Navigated to A/B test page
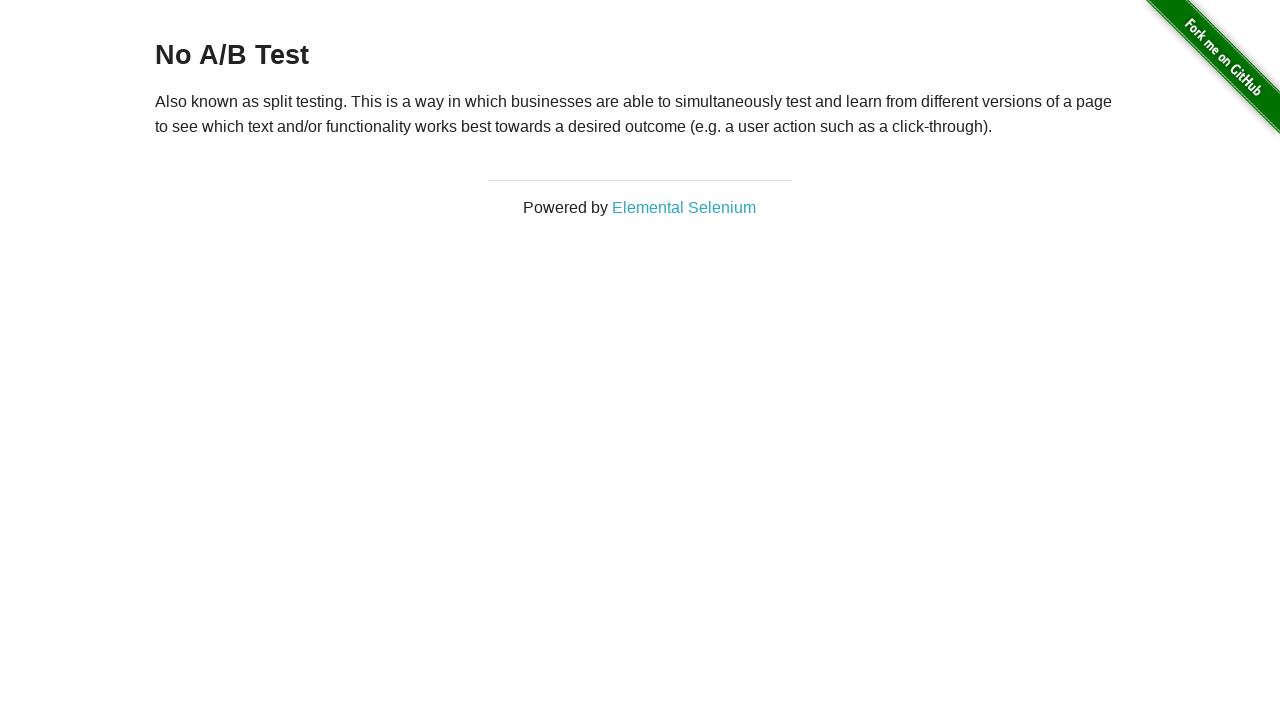

Retrieved heading text from A/B test page
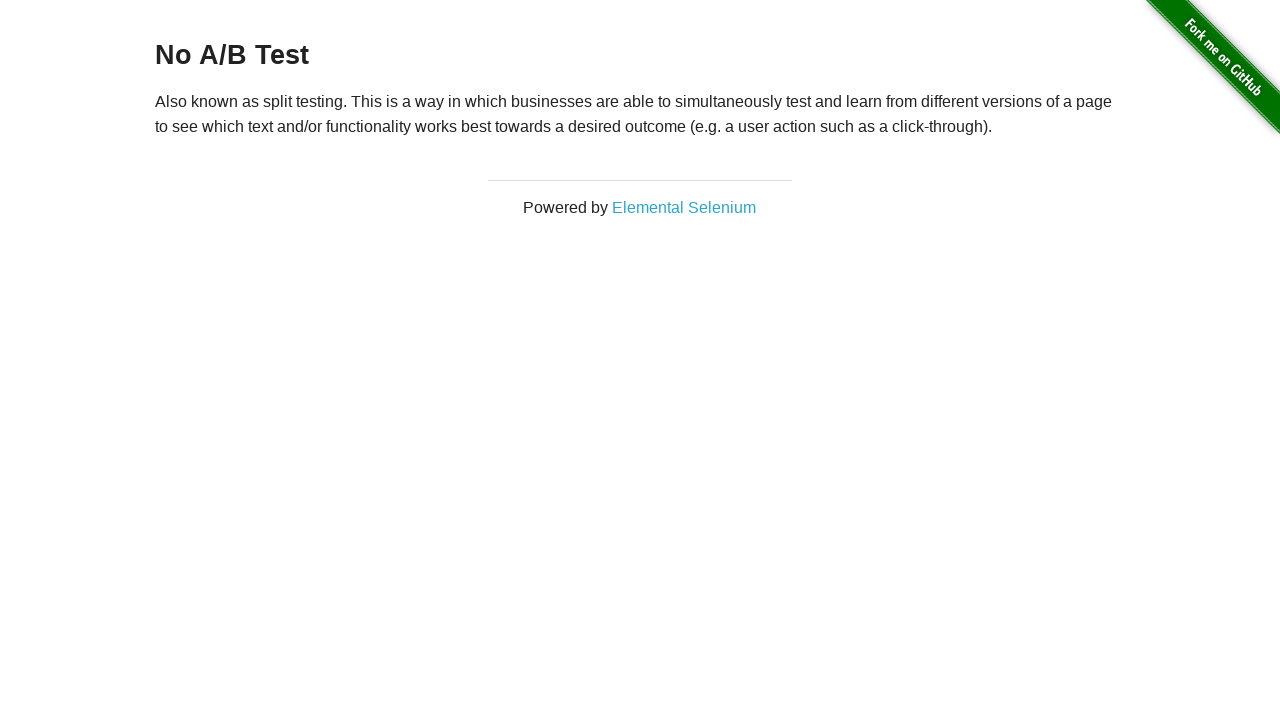

Verified heading text is 'No A/B Test' - opt-out cookie is working
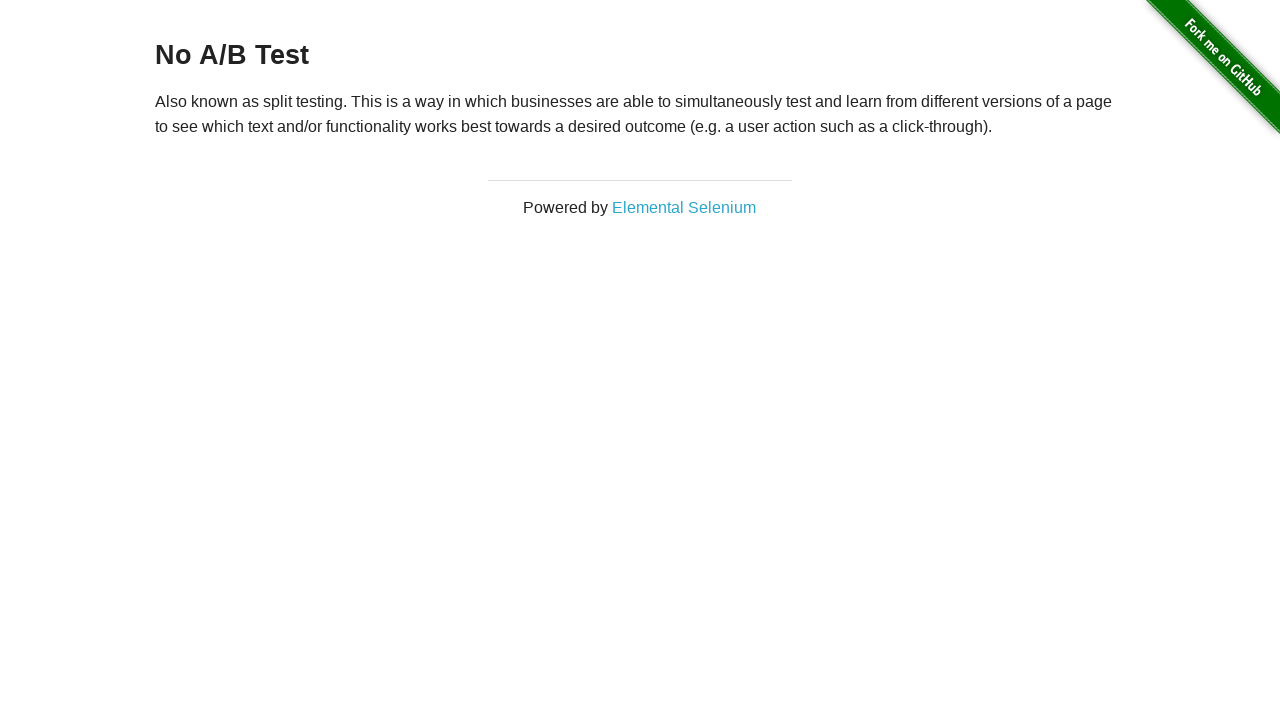

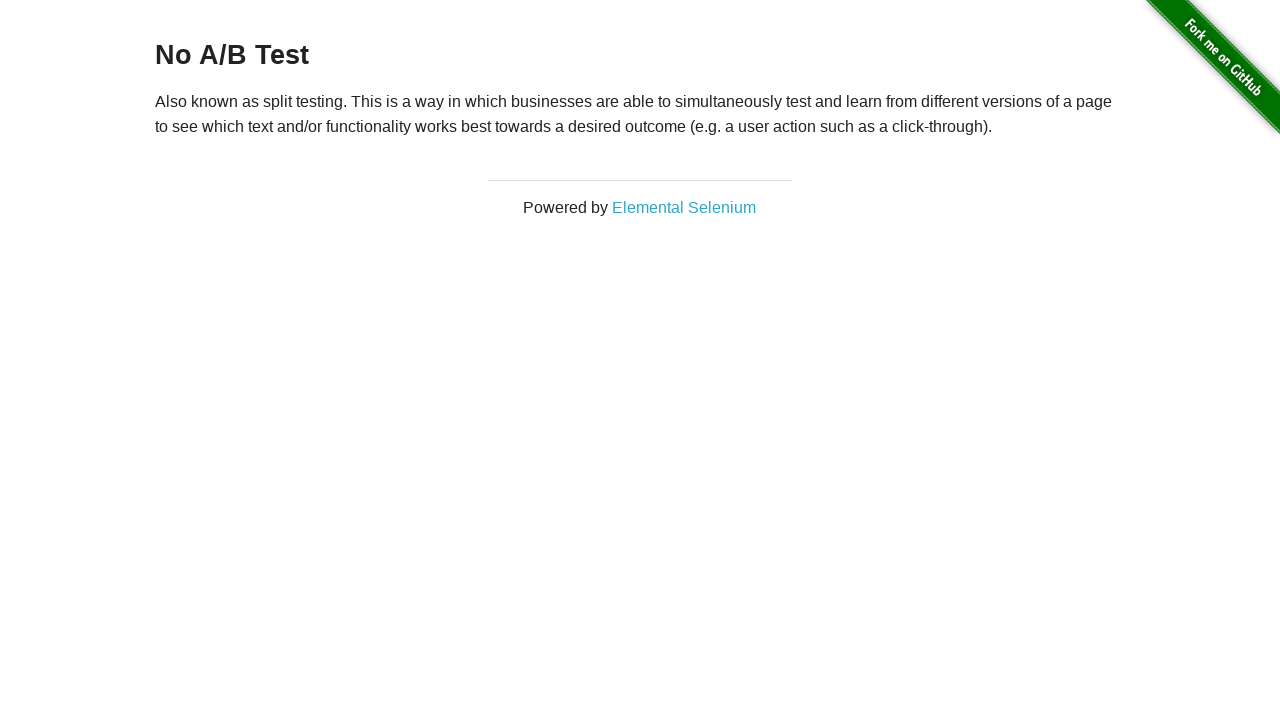